Demonstrates scrolling functionality by scrolling down 1000 pixels on the Selenium website, then scrolling back up 500 pixels.

Starting URL: https://www.selenium.dev/

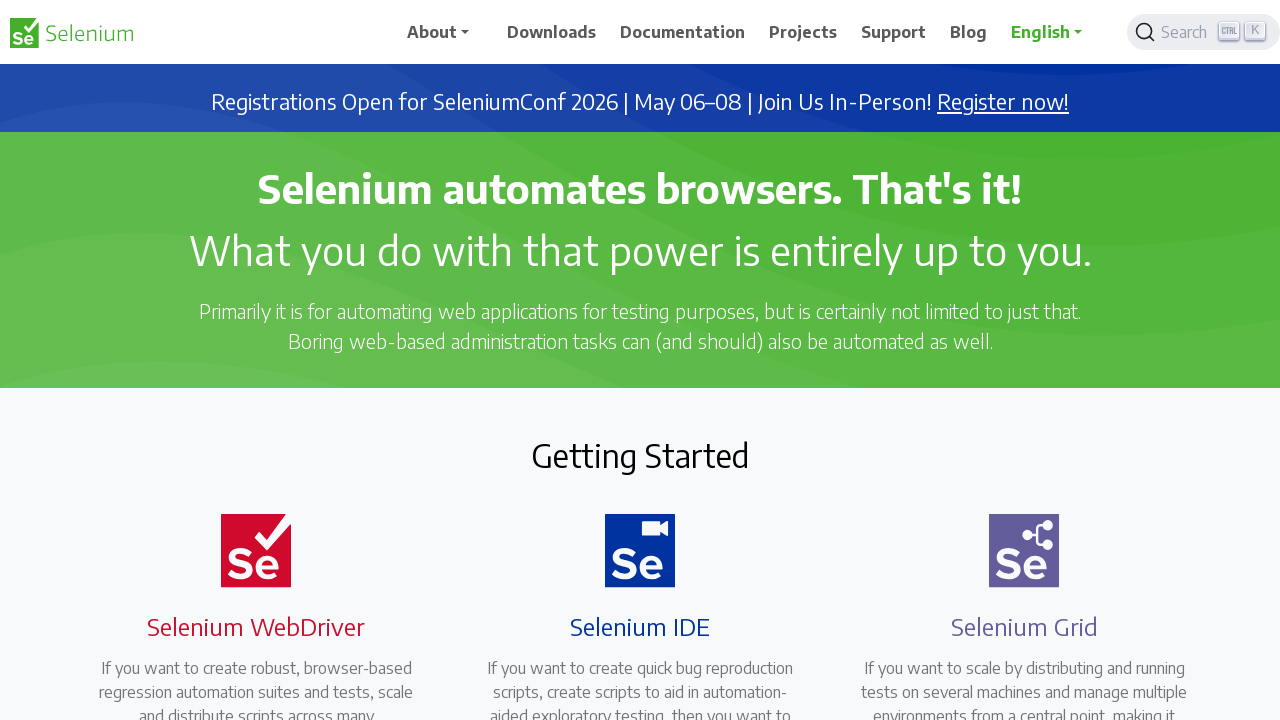

Scrolled down 1000 pixels on the Selenium website
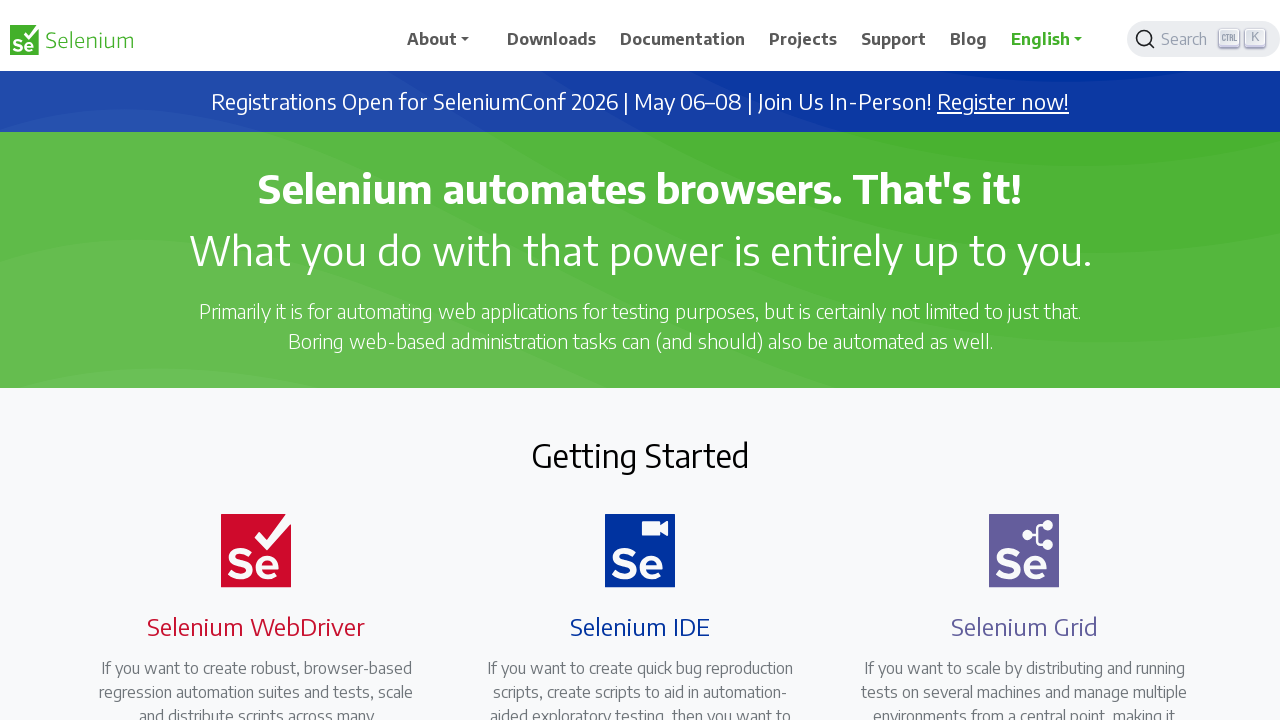

Waited 2 seconds to observe scroll effect
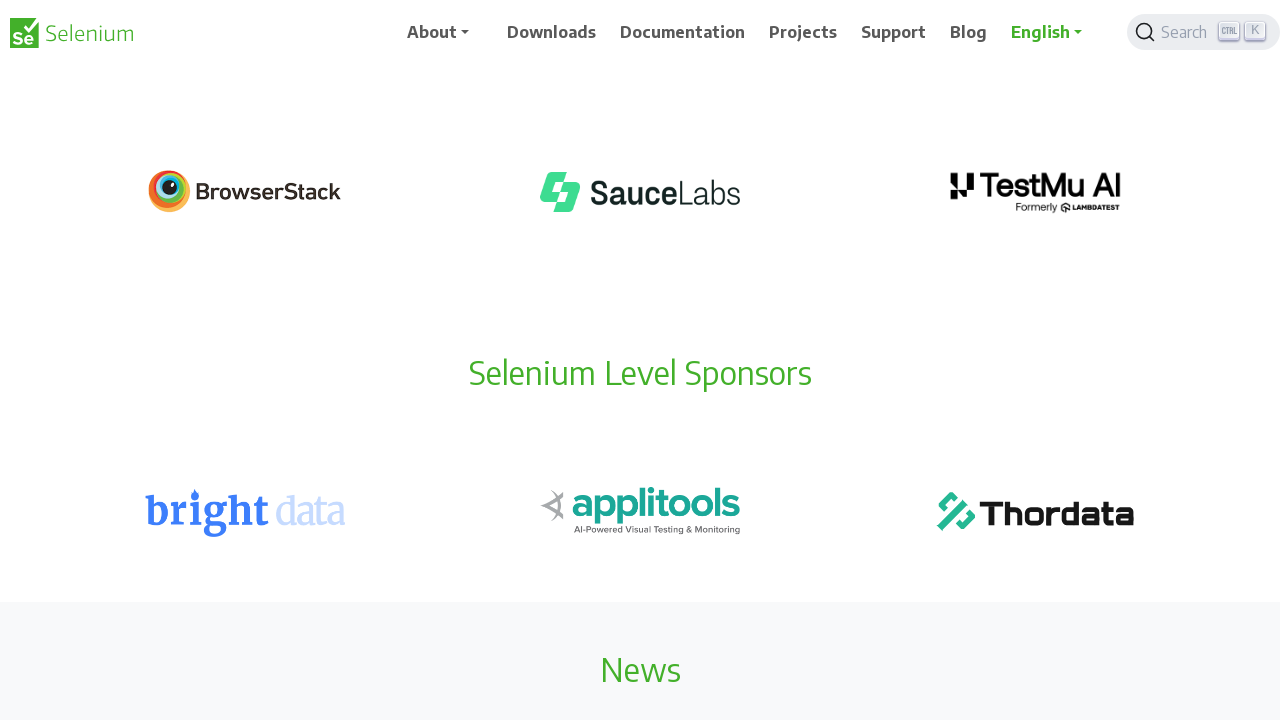

Scrolled back up 500 pixels on the Selenium website
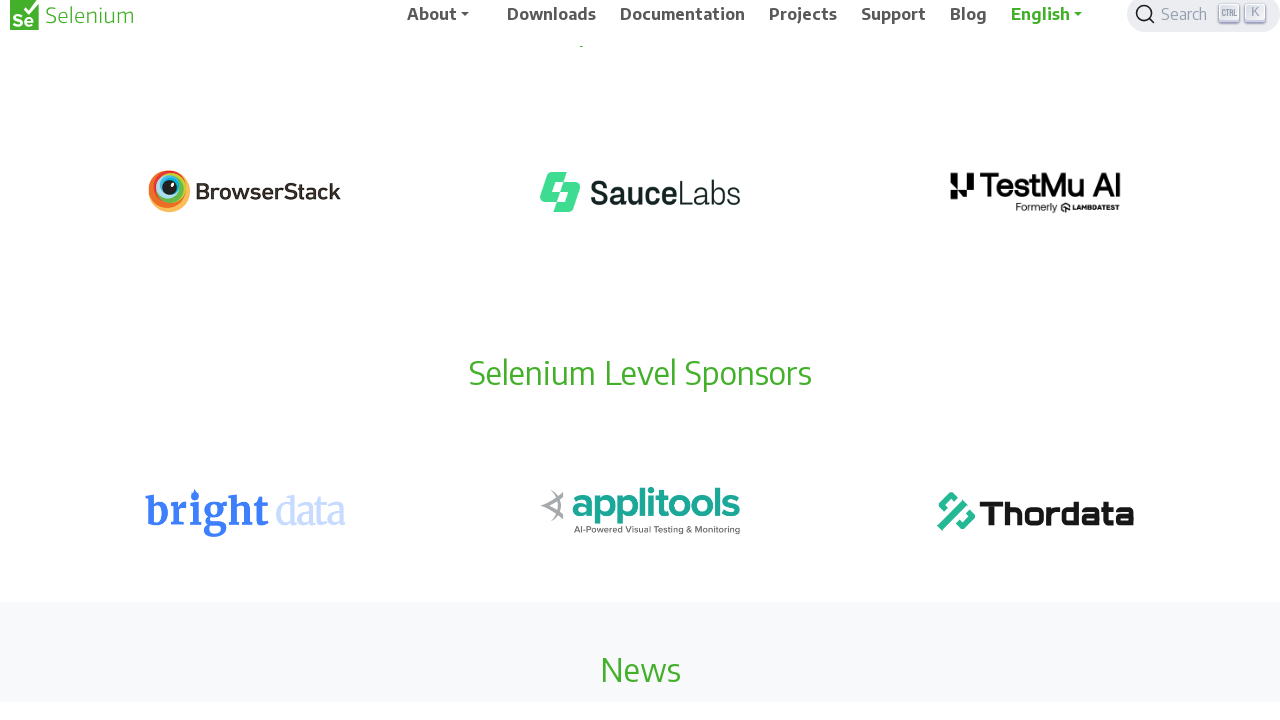

Waited 2 seconds to observe scroll effect
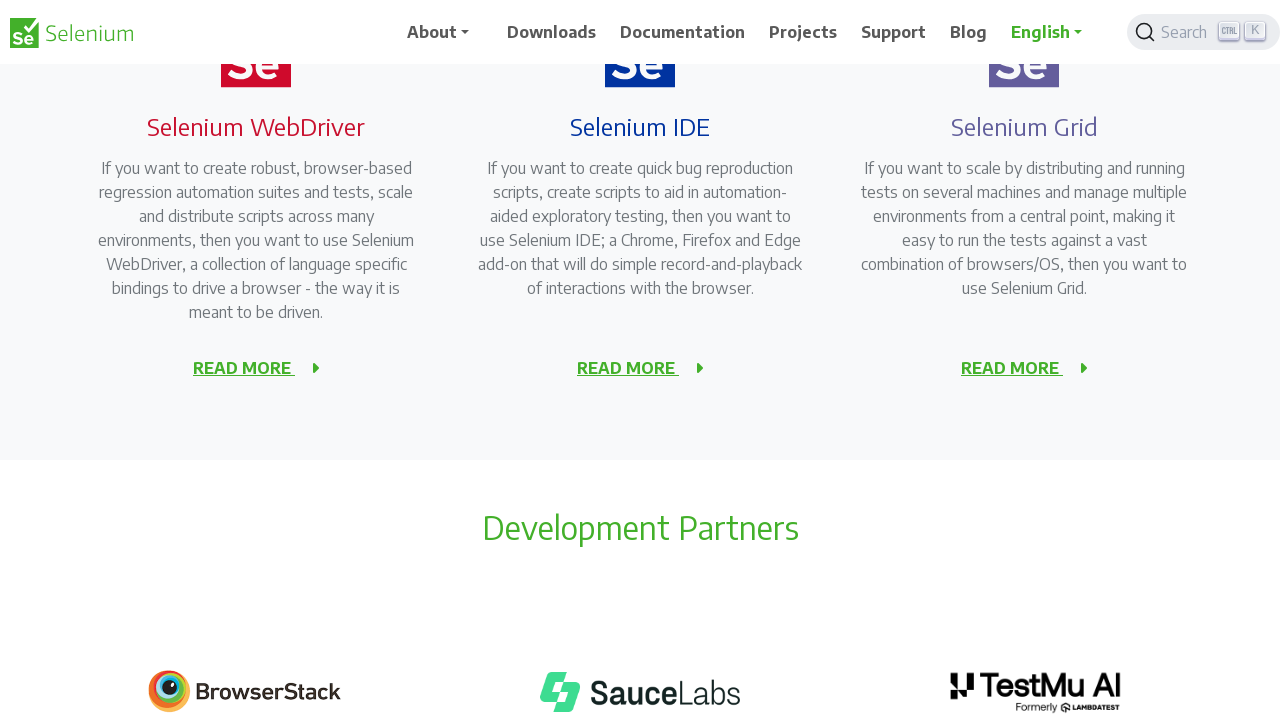

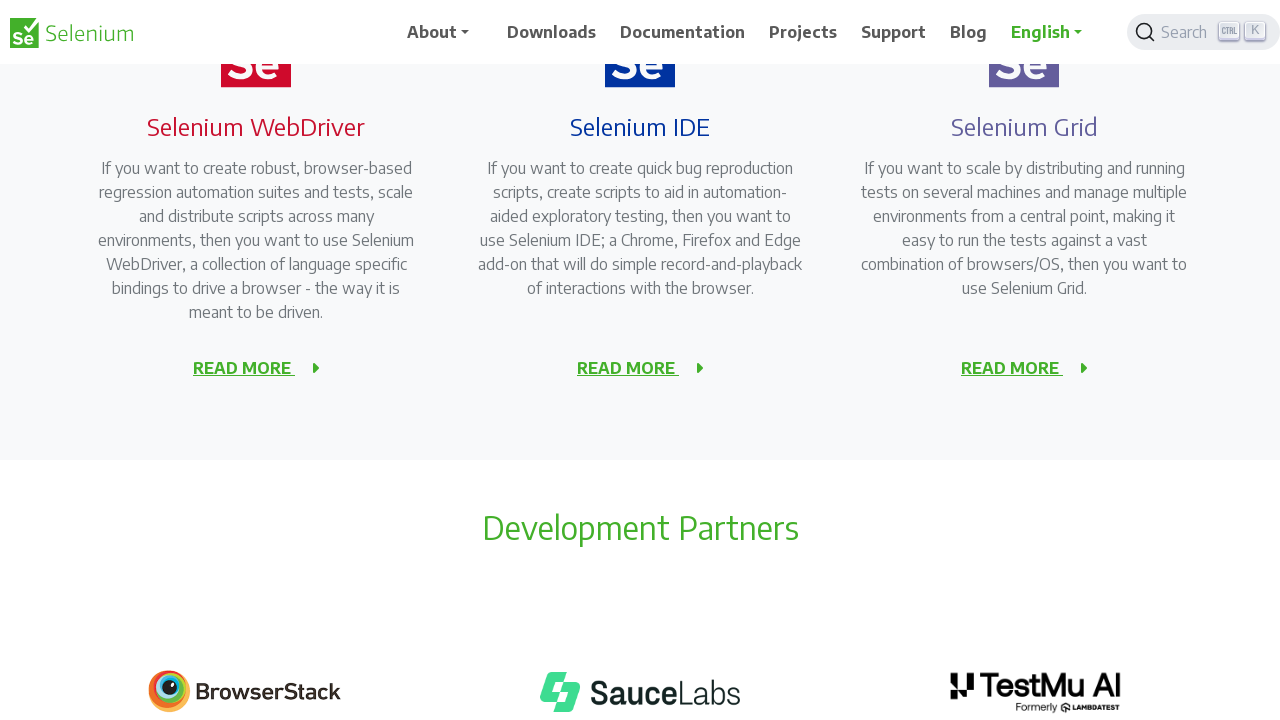